Tests hover functionality by hovering over a "Free Ebooks" button and then clicking on a "Free Tensorflow eBooks" dropdown option that appears after the hover action.

Starting URL: https://www.globalsqa.com/demo-site/datepicker/

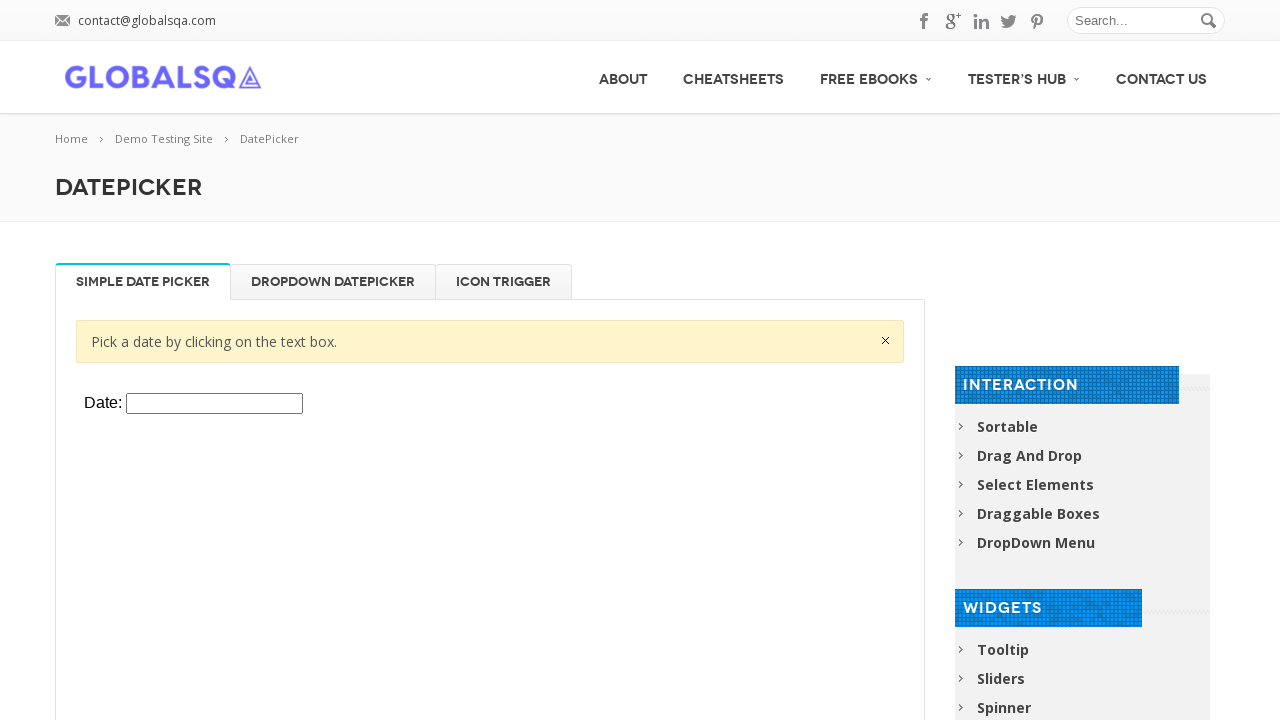

Hovered over 'Free Ebooks' button to reveal dropdown menu at (876, 76) on xpath=//a[@class='no_border'][normalize-space()='Free Ebooks']
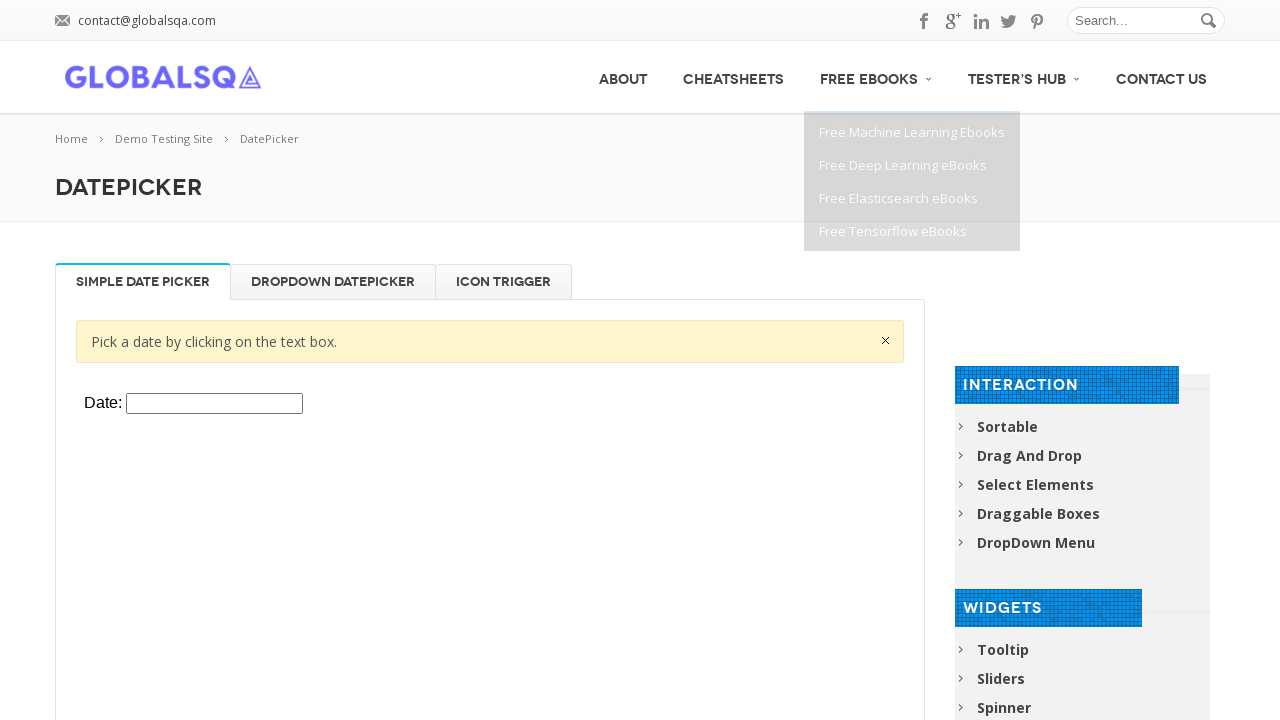

Clicked on 'Free Tensorflow eBooks' dropdown option at (893, 231) on xpath=//span[normalize-space()='Free Tensorflow eBooks']
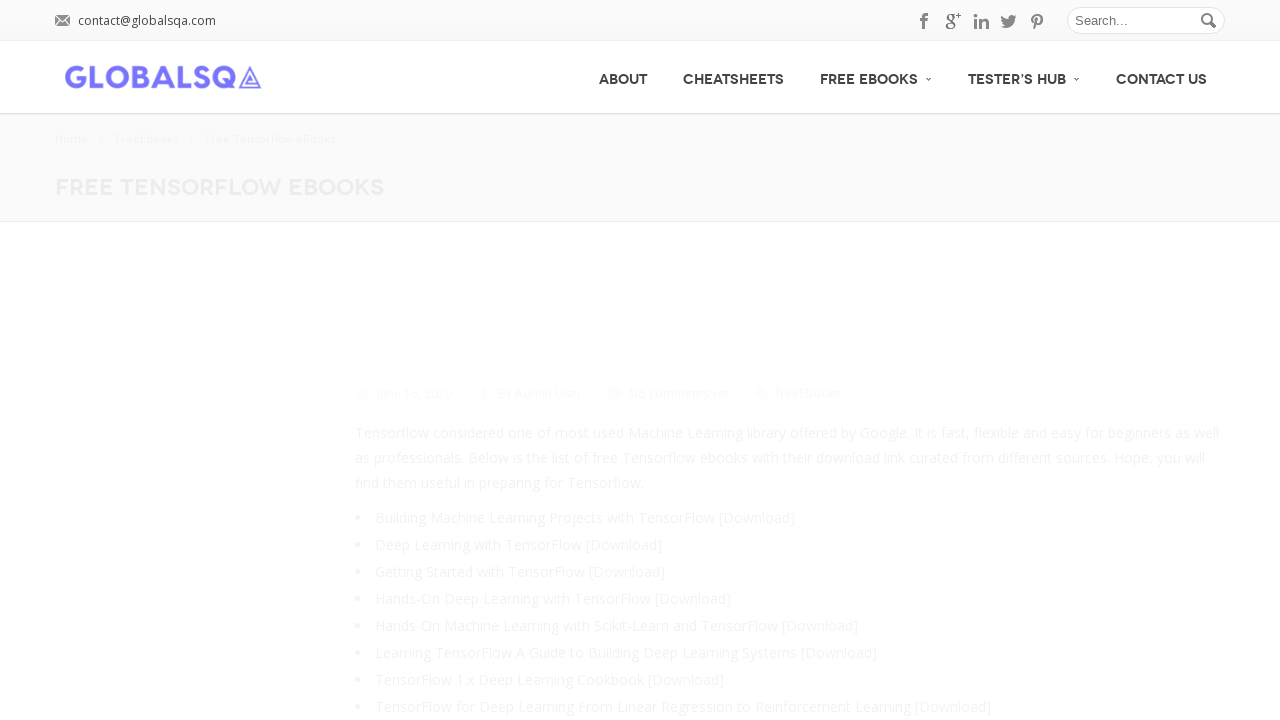

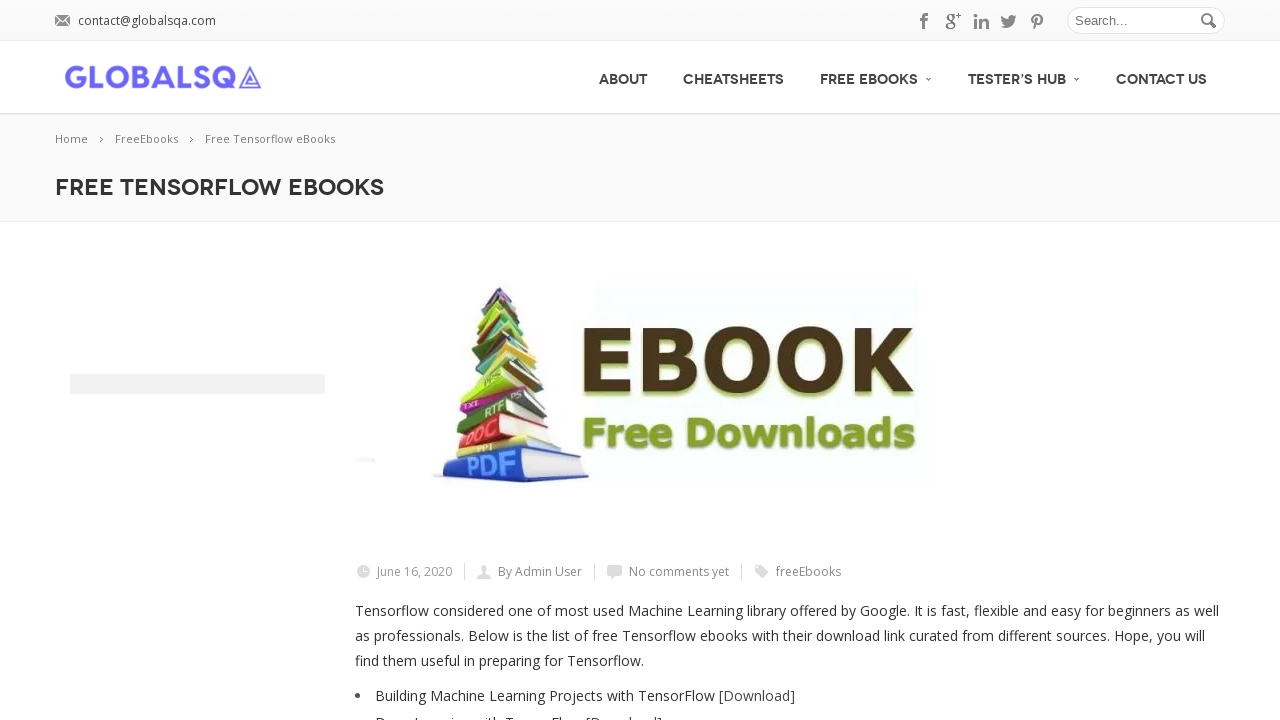